Automates playing the Invoker Game by selecting classic mode, starting the game without Steam login, and responding to spell challenges by pressing the correct key combinations based on which spell is displayed.

Starting URL: https://www.invokergame.com/

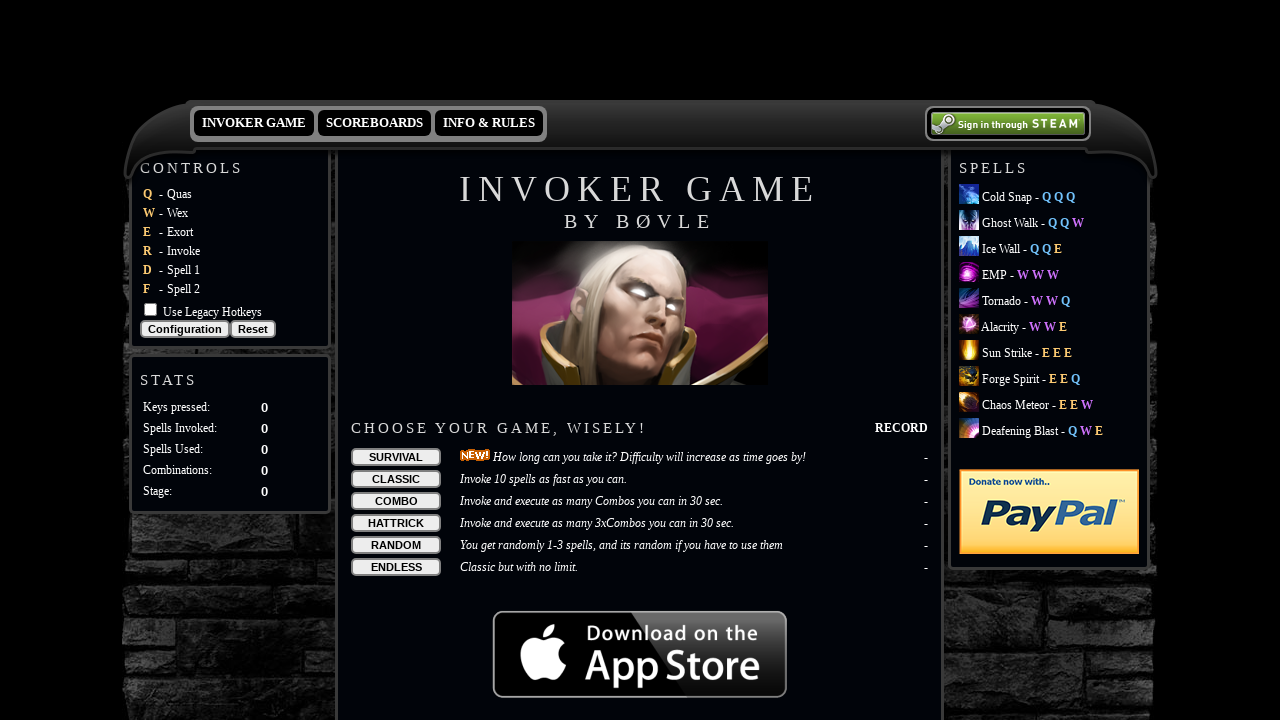

Waited 500ms for page to load
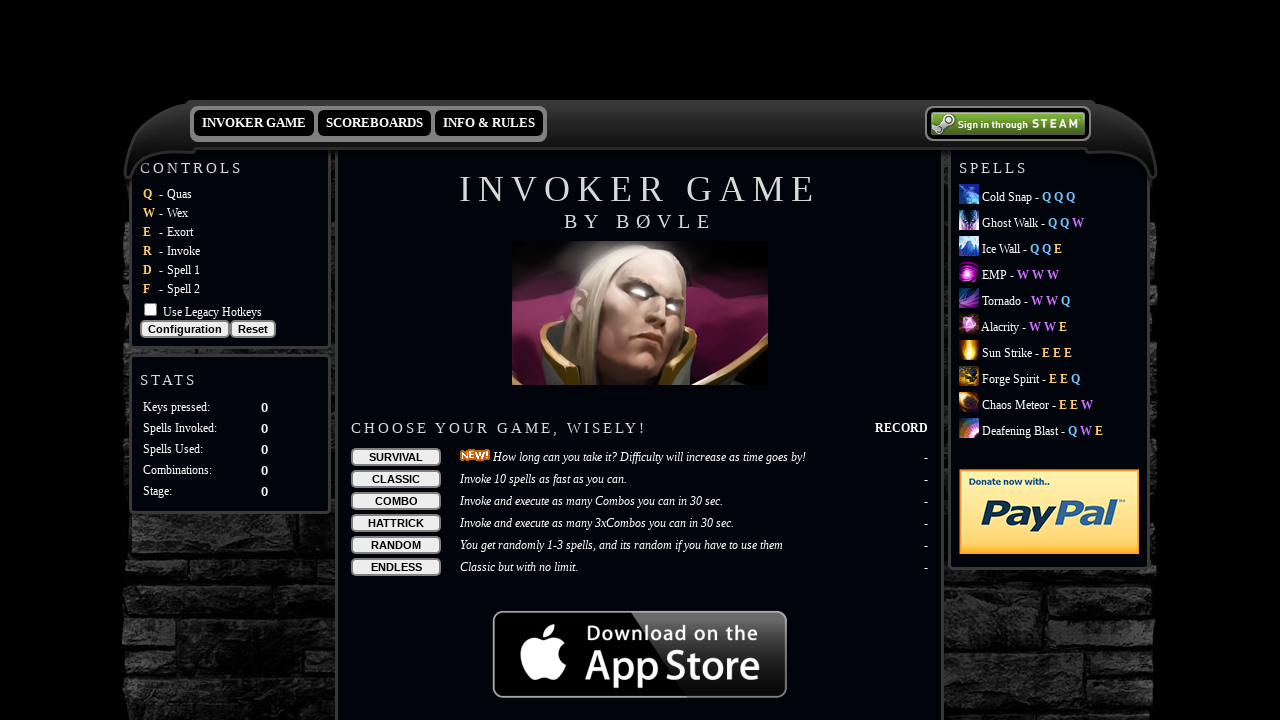

Clicked on Classic mode button at (396, 479) on xpath=//*[@id='GameMenu']/div/table/tbody/tr[3]/td[1]/input
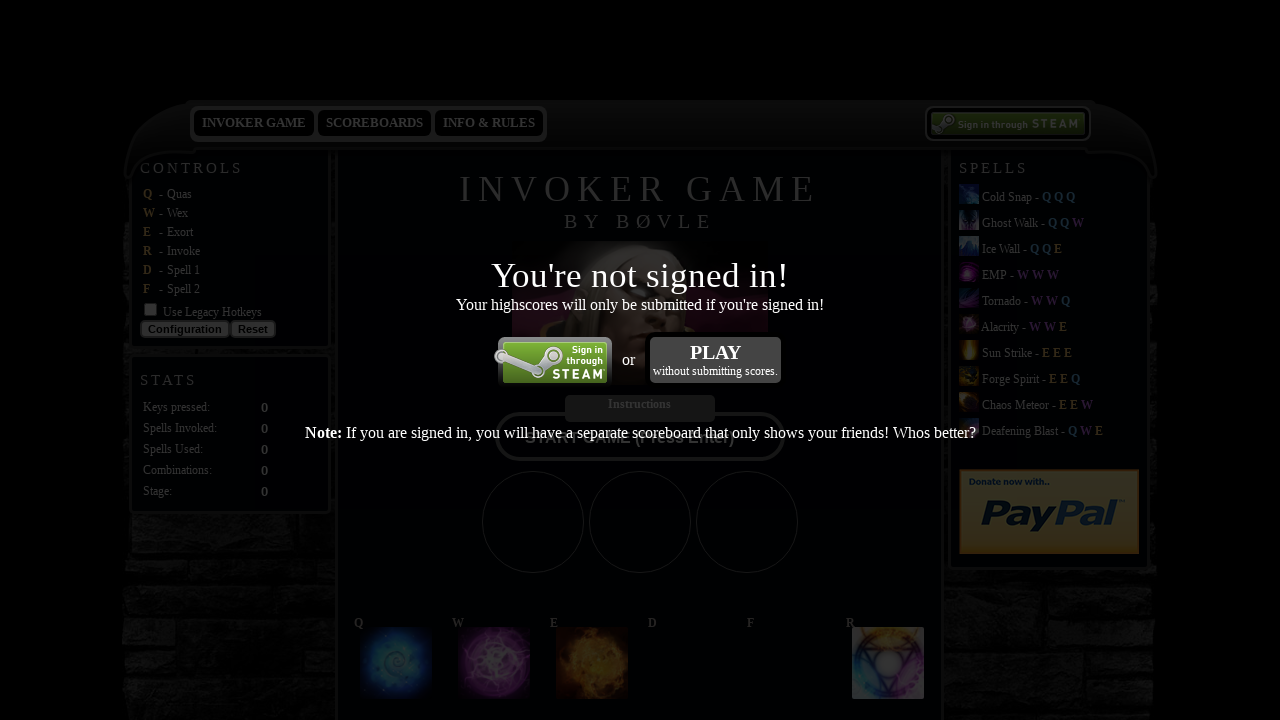

Waited 500ms for login notification to appear
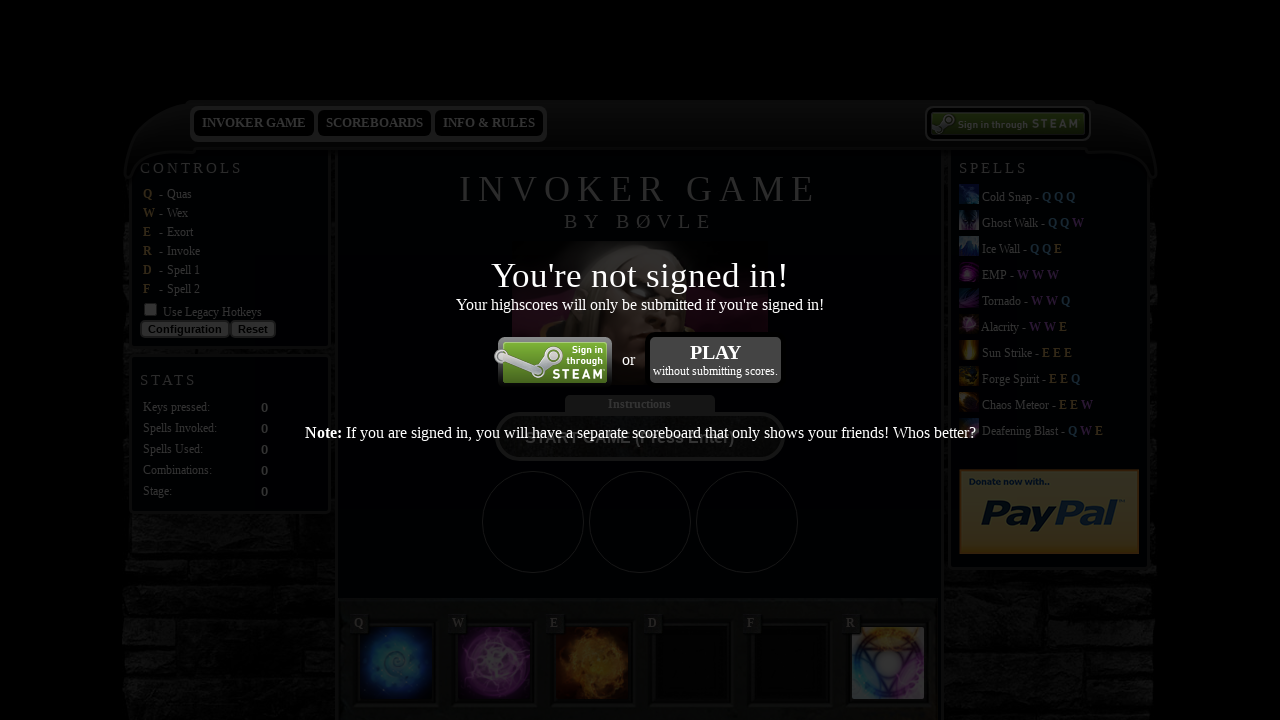

Clicked 'without steam' login option at (716, 352) on xpath=//*[@id='LoginNotification']/div/table/tbody/tr/td[3]/a/span[1]/sub
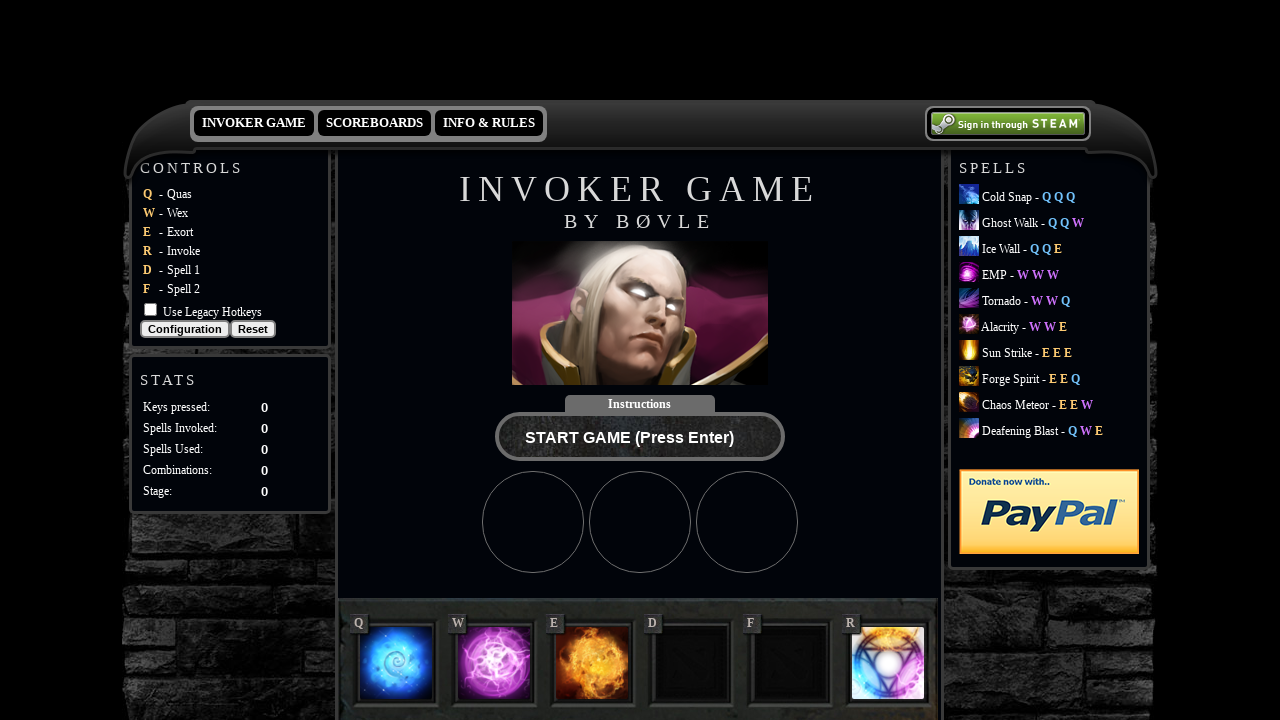

Waited 2000ms for game to fully load
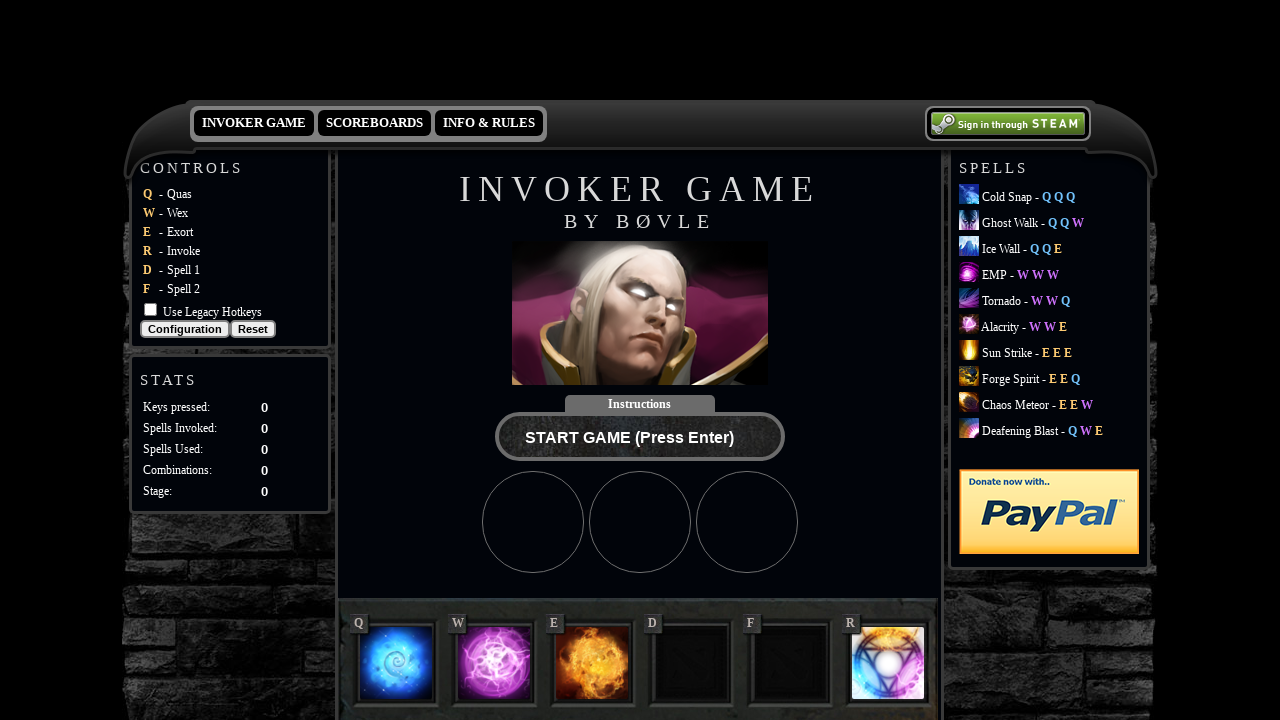

Clicked start game button at (629, 438) on xpath=//*[@id='GameInterface']/div[1]/nobr/table/tbody/tr/td/input
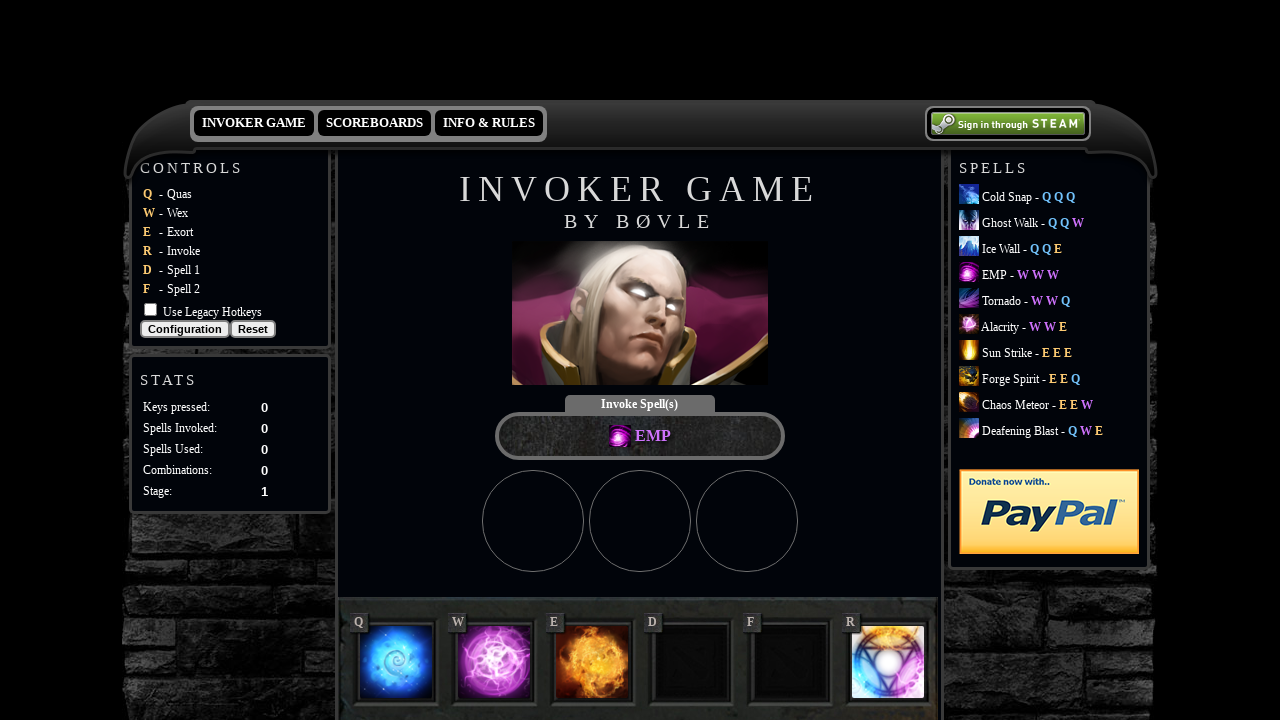

Round 1: Detected Spell_3 and pressed wwwr keys
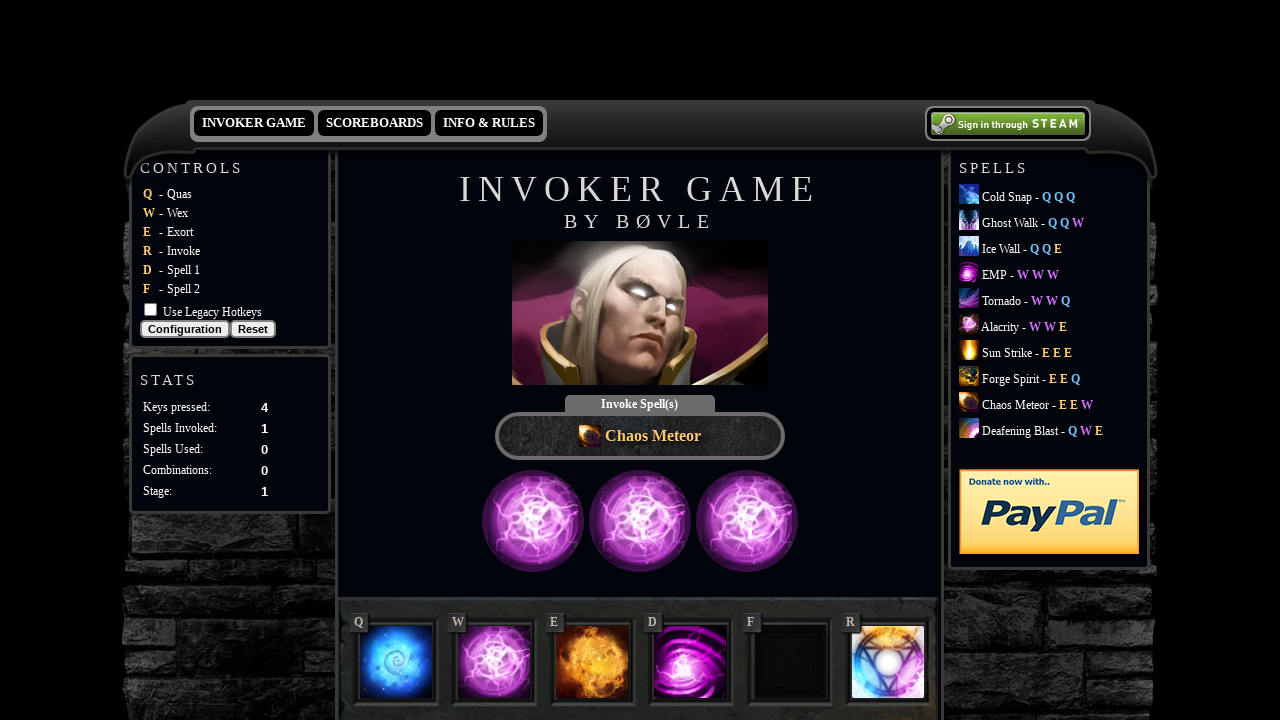

Round 2: Detected Spell_8 and pressed eewr keys
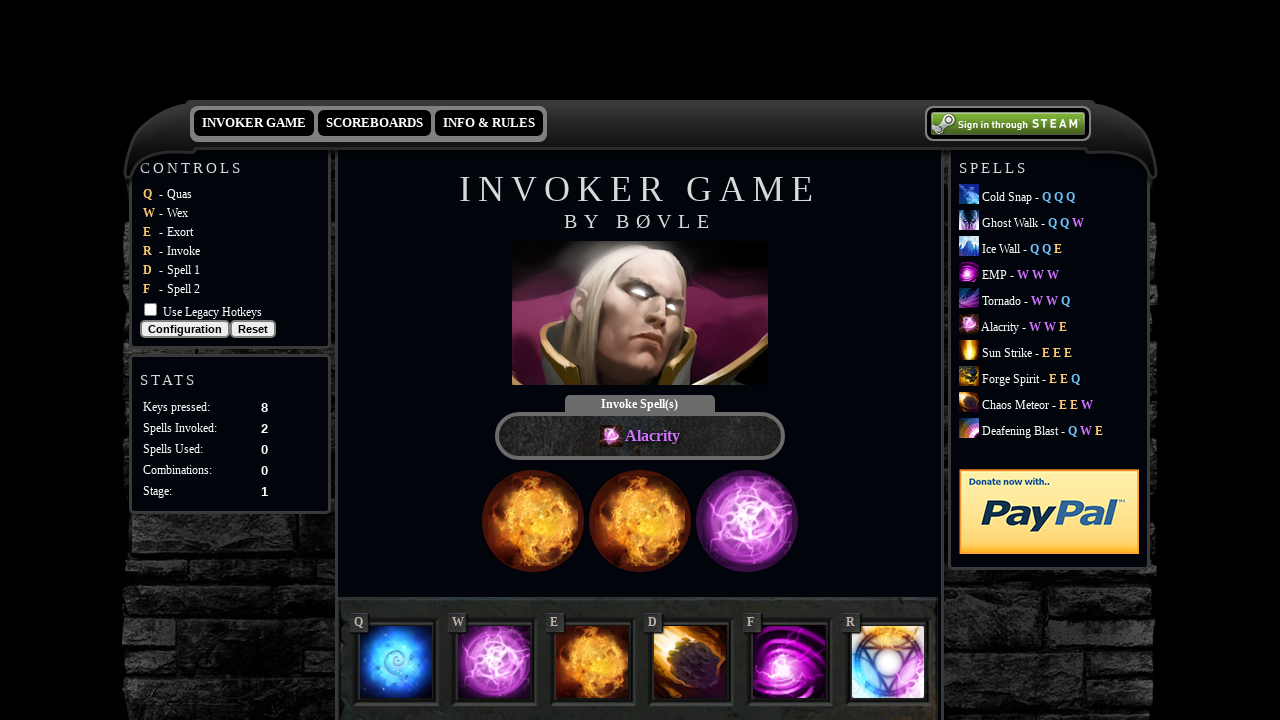

Round 3: Detected Spell_5 and pressed wwer keys
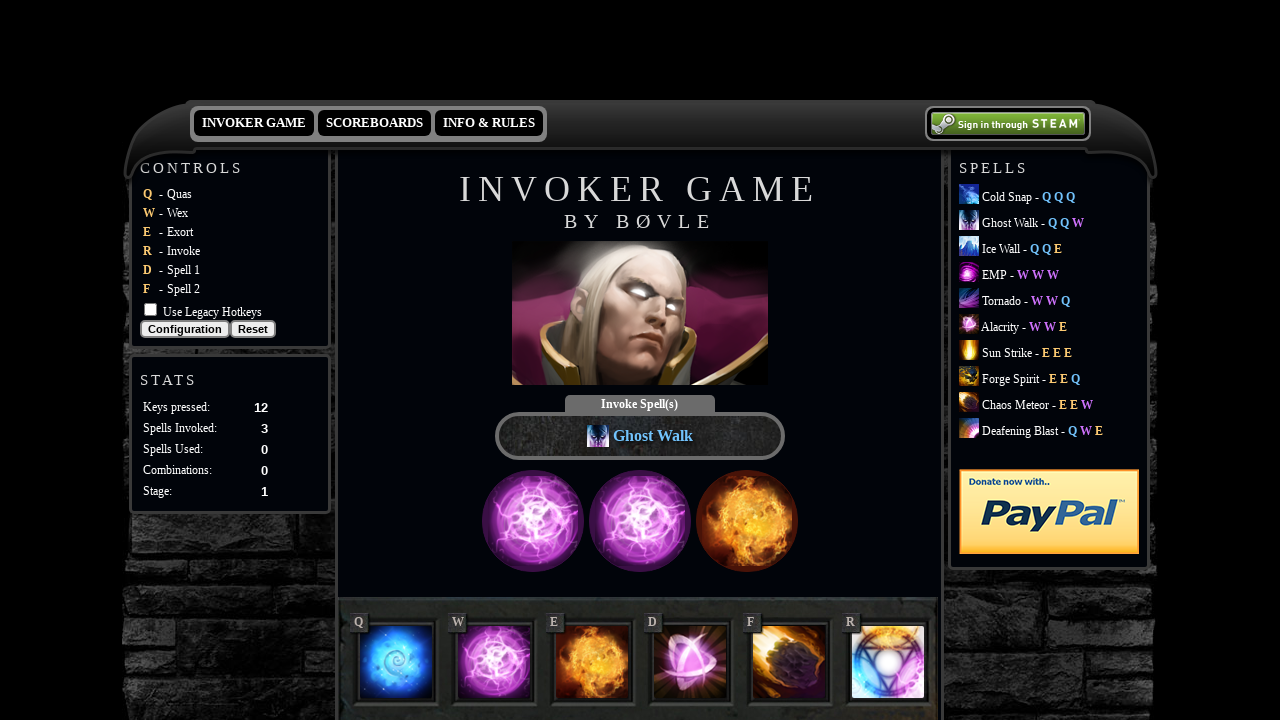

Round 4: Detected Spell_1 and pressed qqwr keys
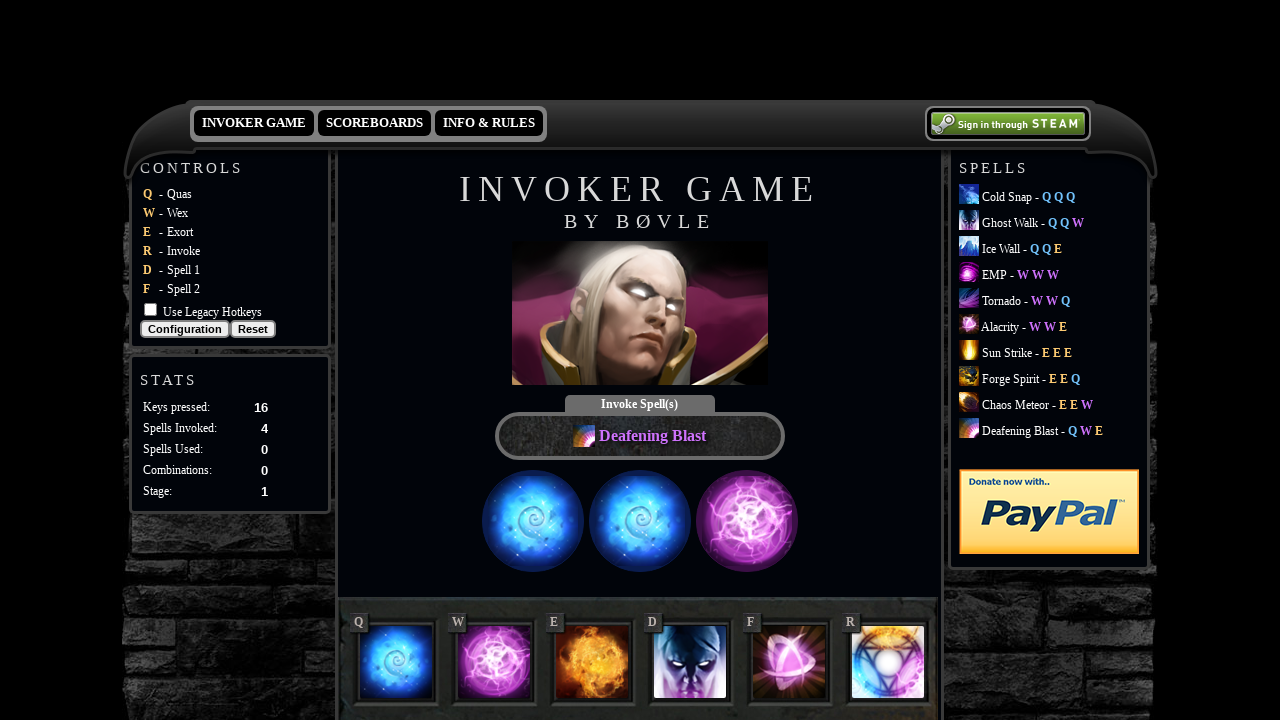

Round 5: Detected Spell_9 and pressed qwer keys
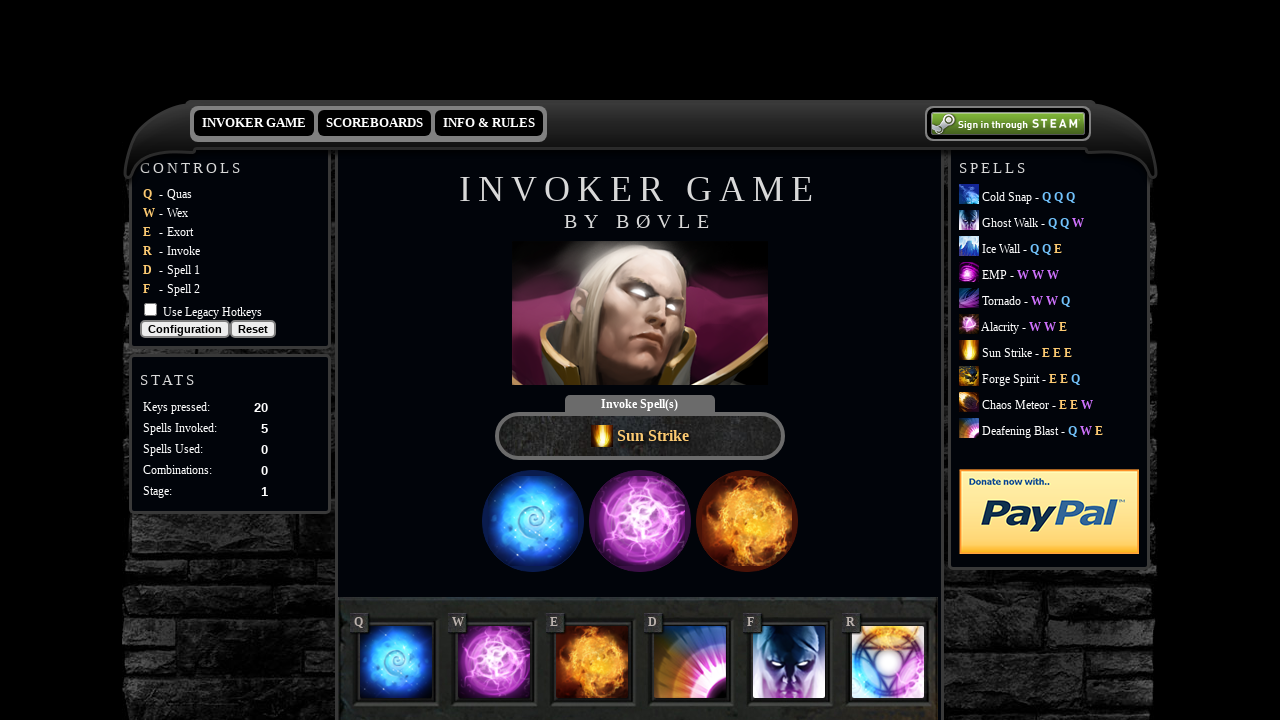

Round 6: Detected Spell_6 and pressed eeer keys
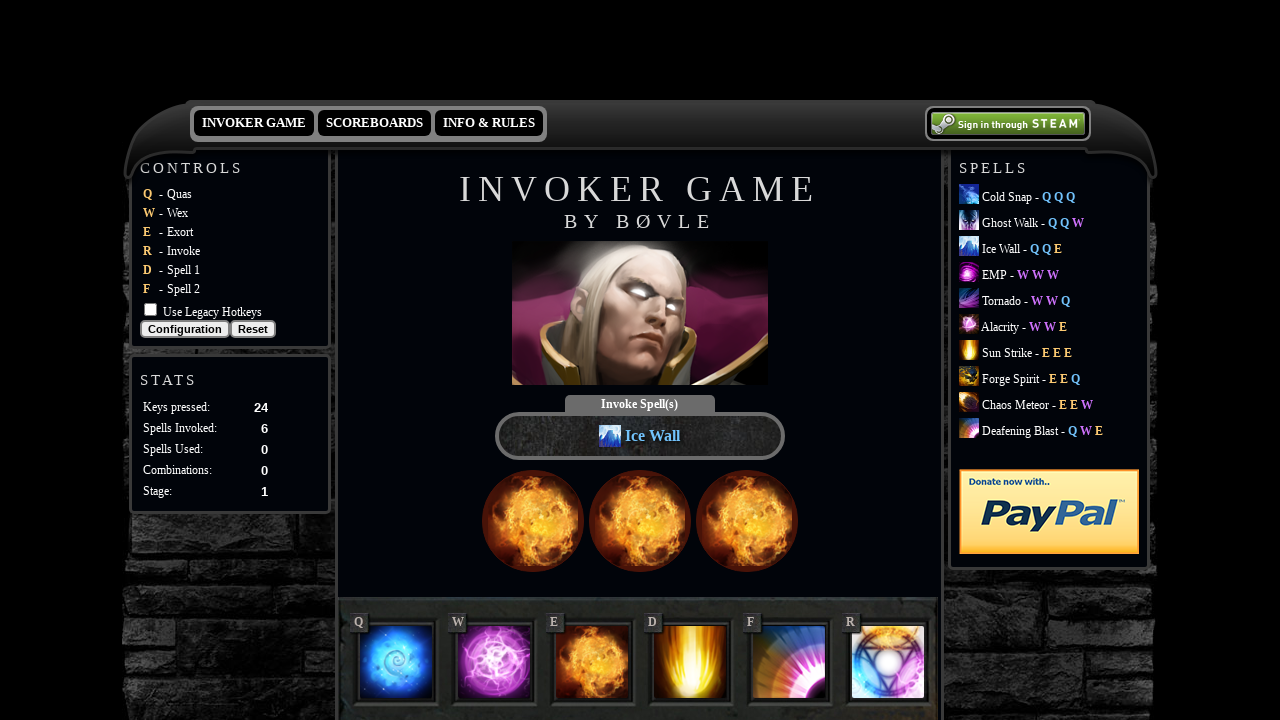

Round 7: Detected Spell_2 and pressed qqer keys
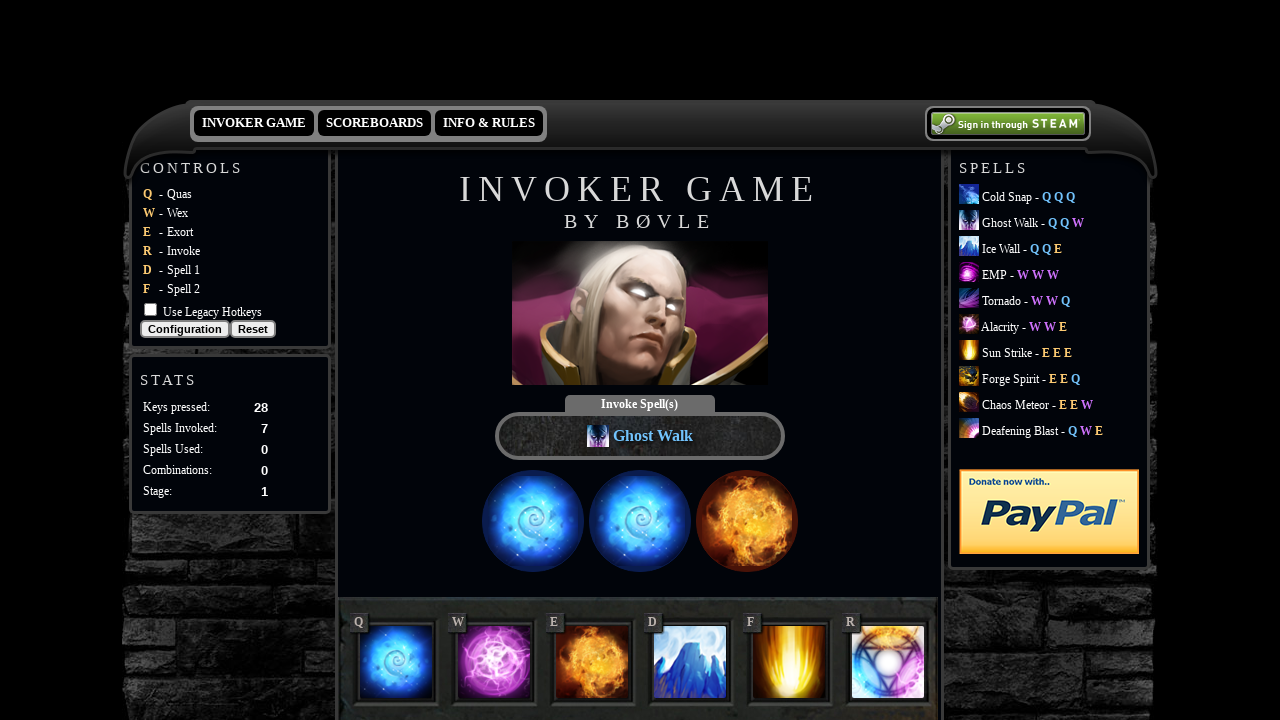

Round 8: Detected Spell_1 and pressed qqwr keys
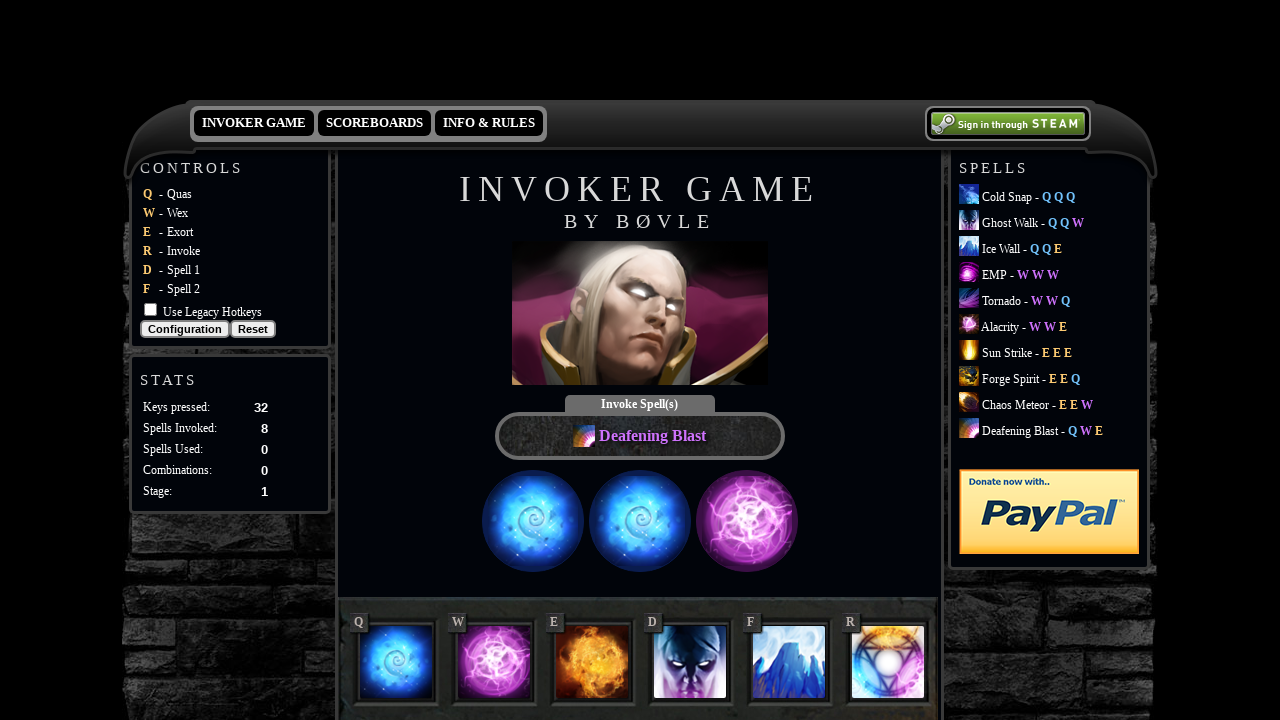

Round 9: Detected Spell_9 and pressed qwer keys
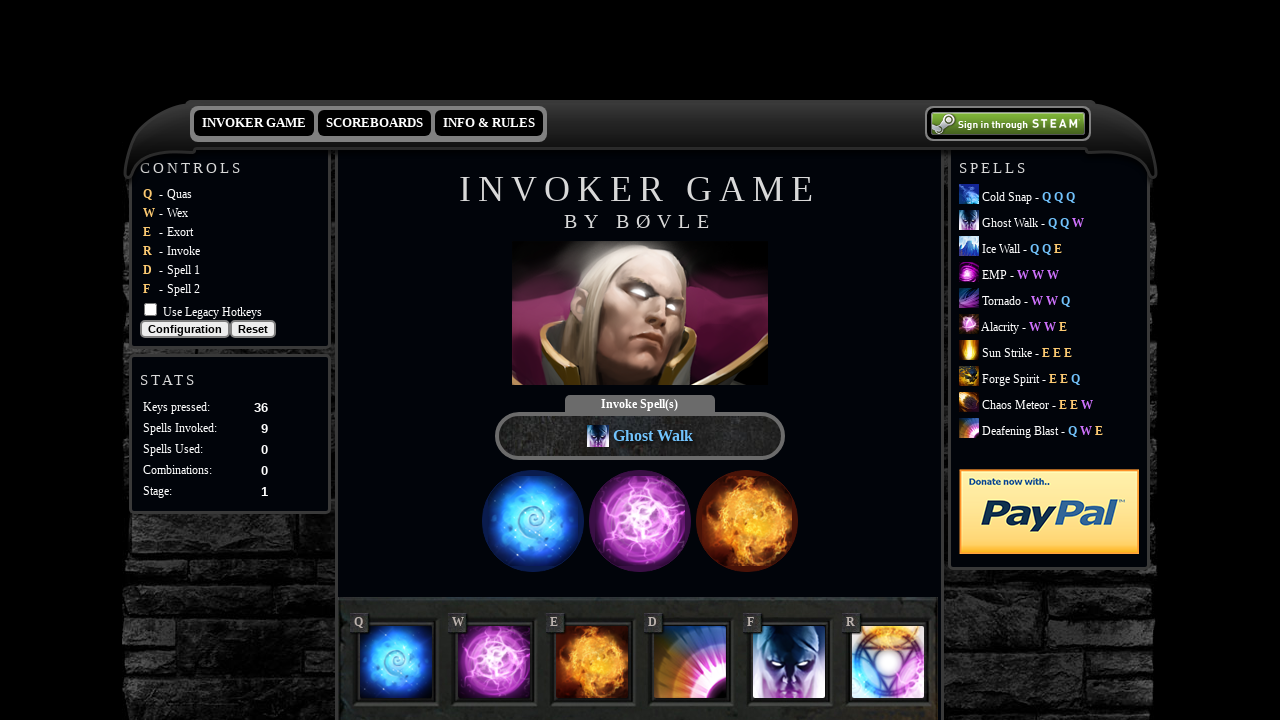

Round 10: Detected Spell_1 and pressed qqwr keys
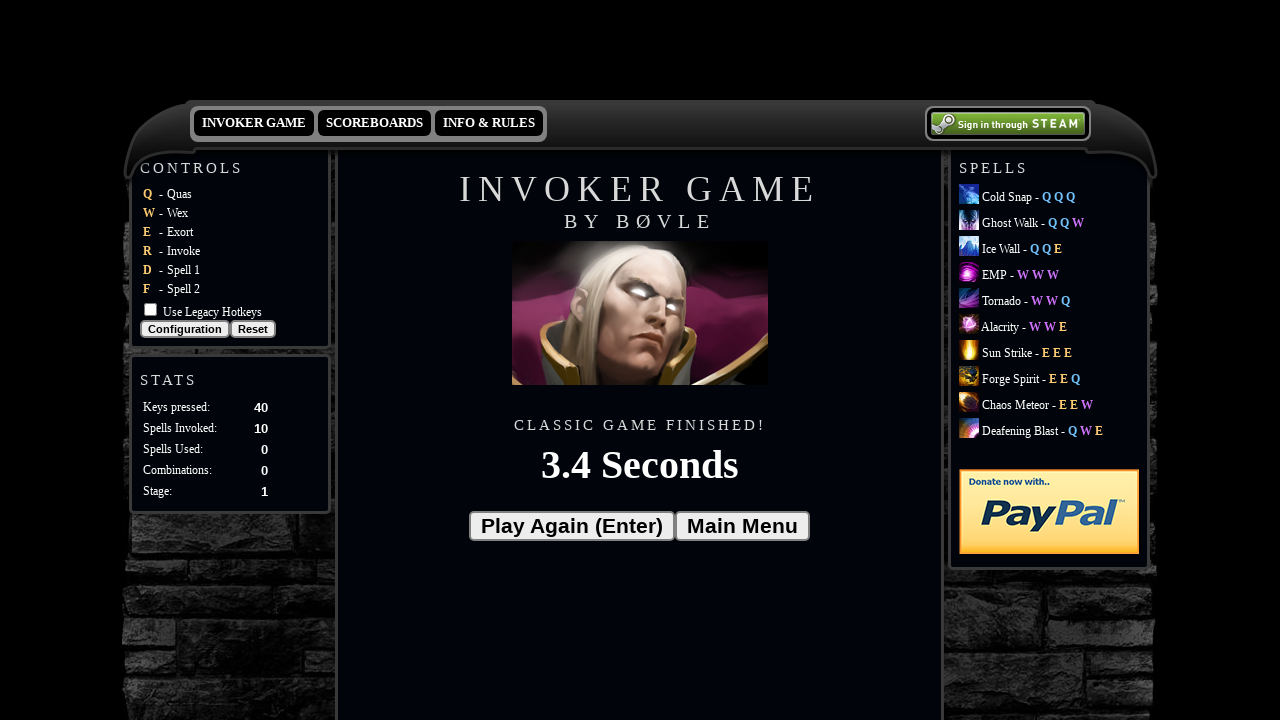

Stats screen appeared after completing 10 rounds
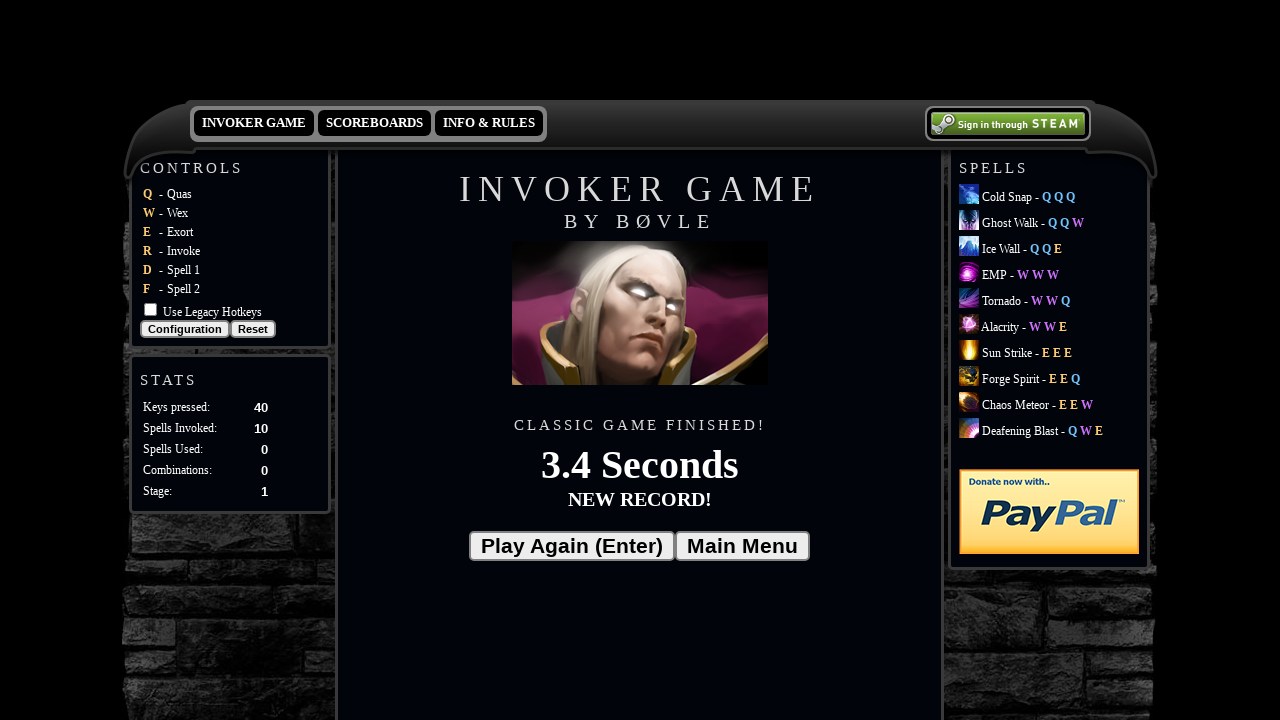

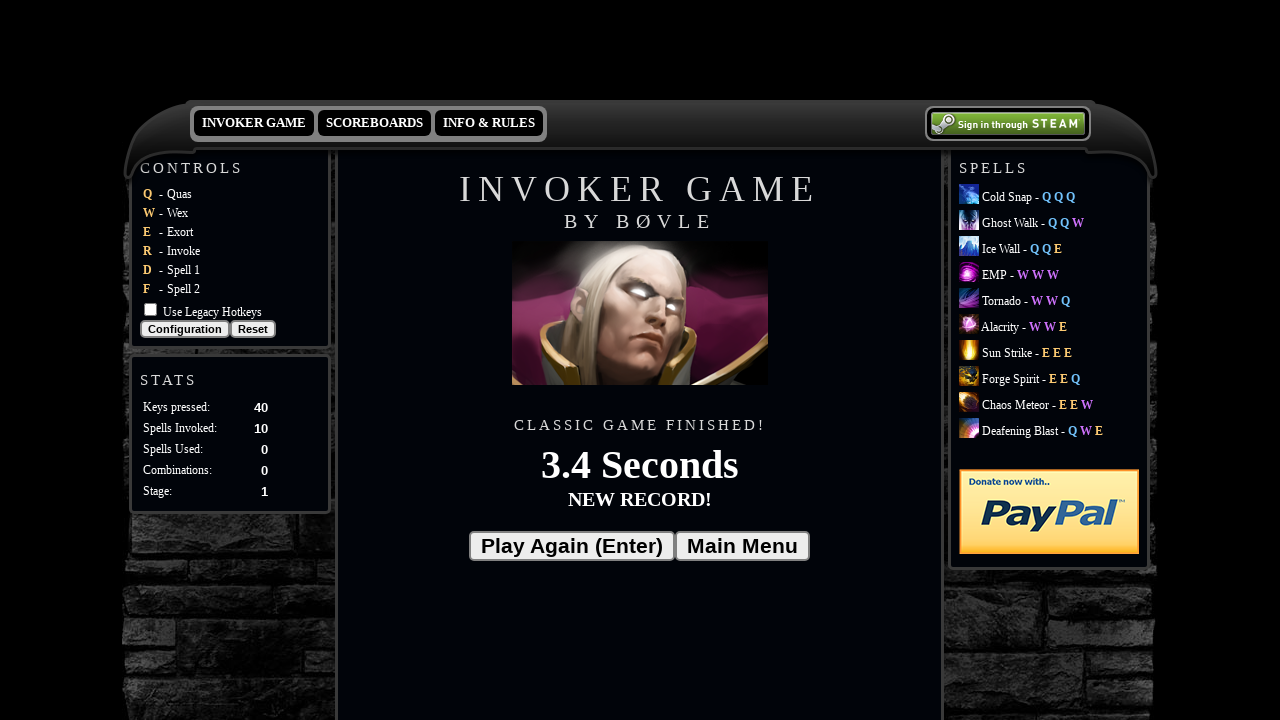